Tests alert confirmation functionality by clicking a confirm button and accepting the JavaScript alert

Starting URL: http://rahulshettyacademy.com/AutomationPractice/

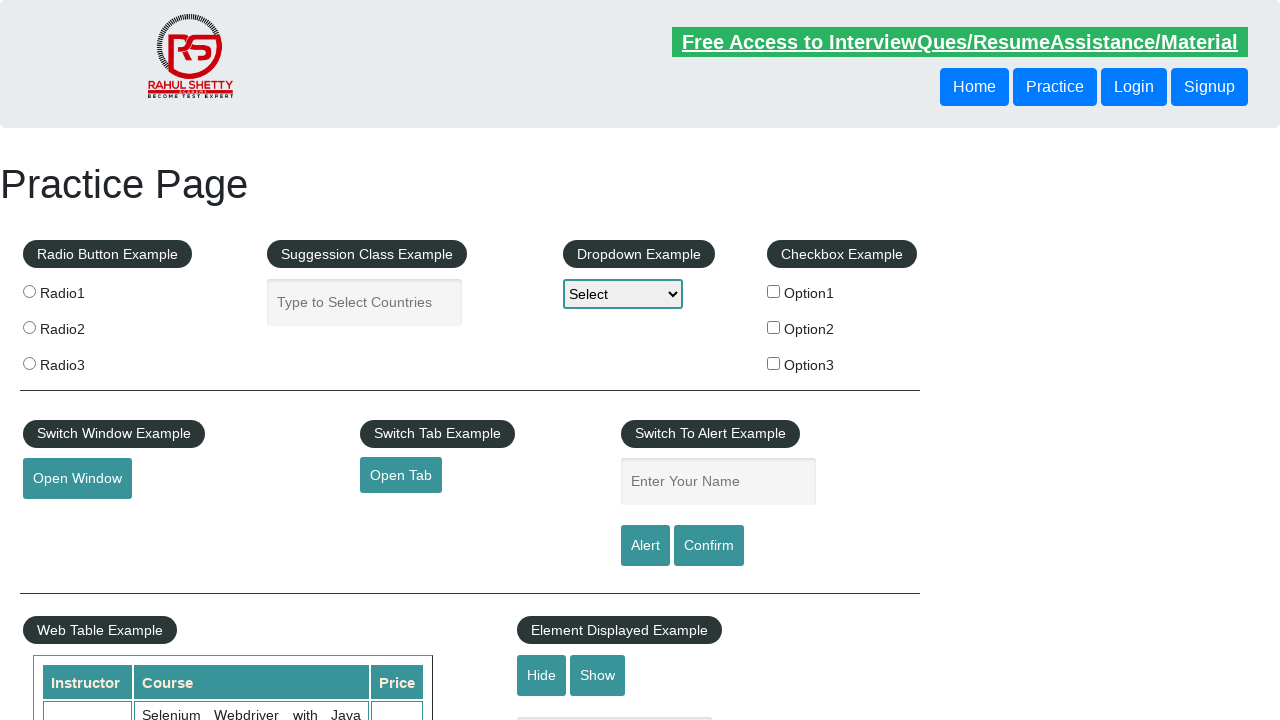

Clicked the confirm button to trigger alert at (709, 546) on xpath=//input[@id='confirmbtn']
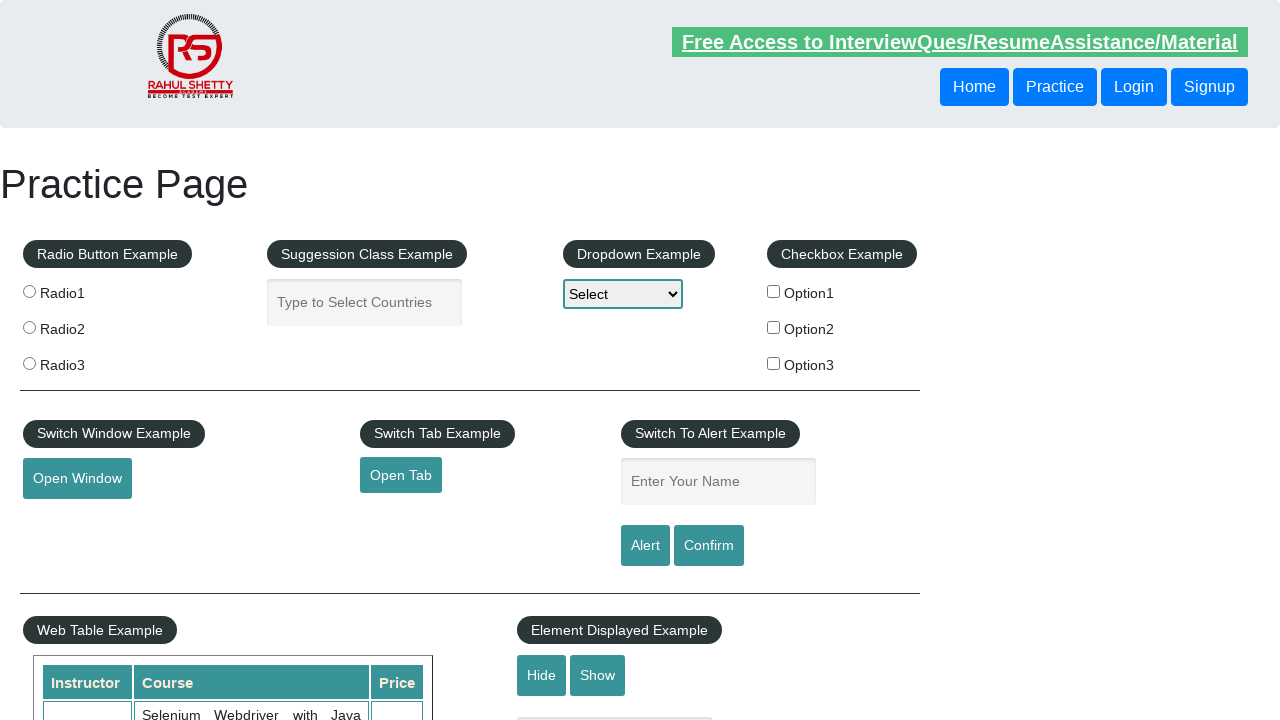

Set up dialog handler to accept the confirmation alert
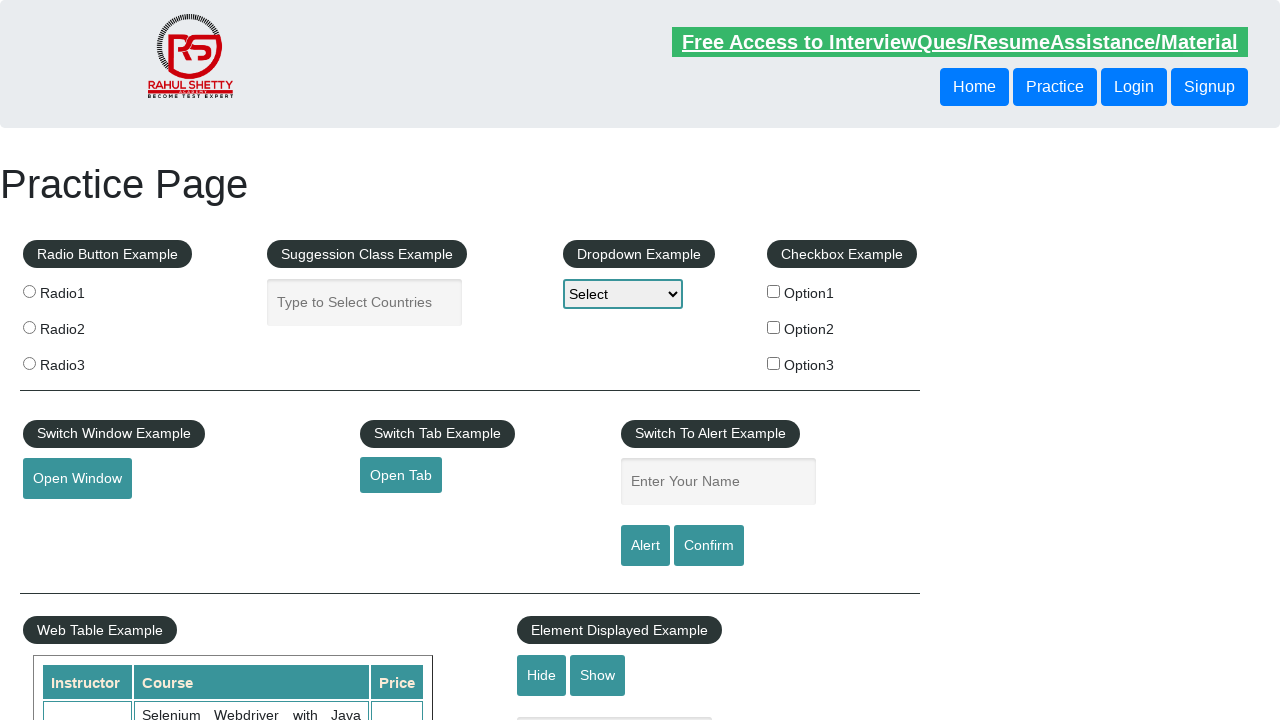

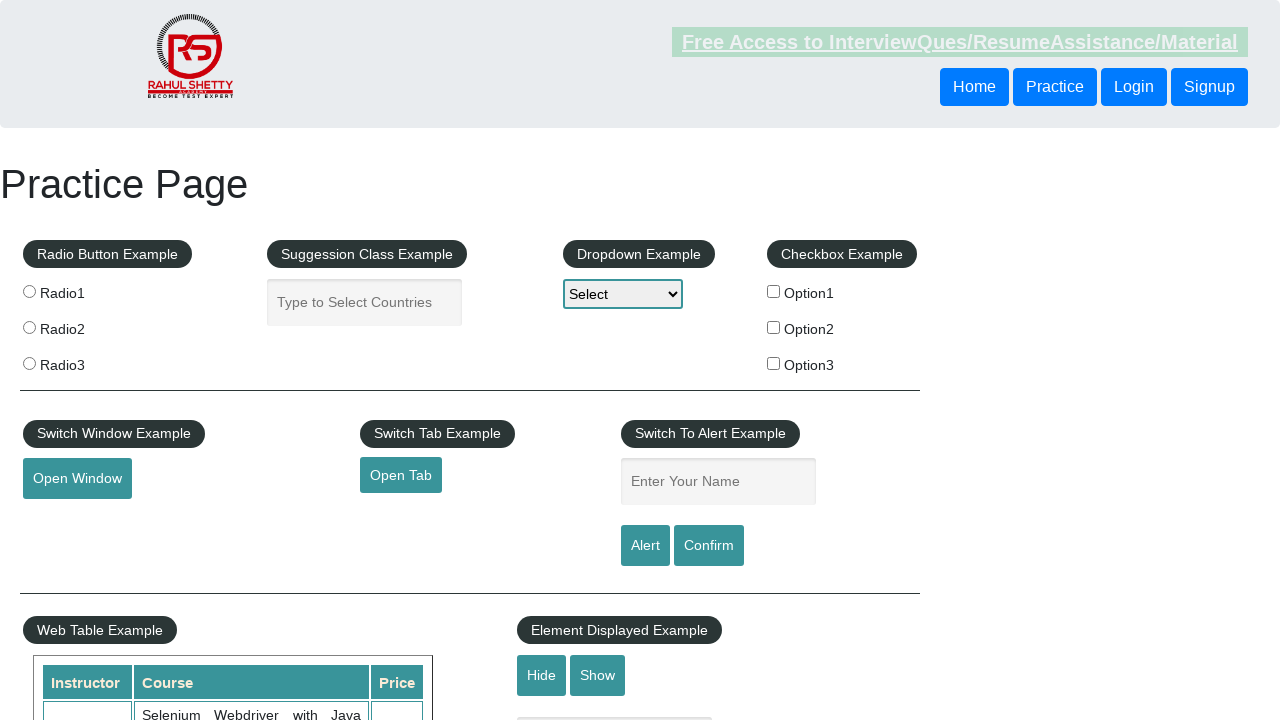